Tests basic alert functionality by triggering an alert and verifying its text content

Starting URL: https://bonigarcia.dev/selenium-webdriver-java/dialog-boxes.html

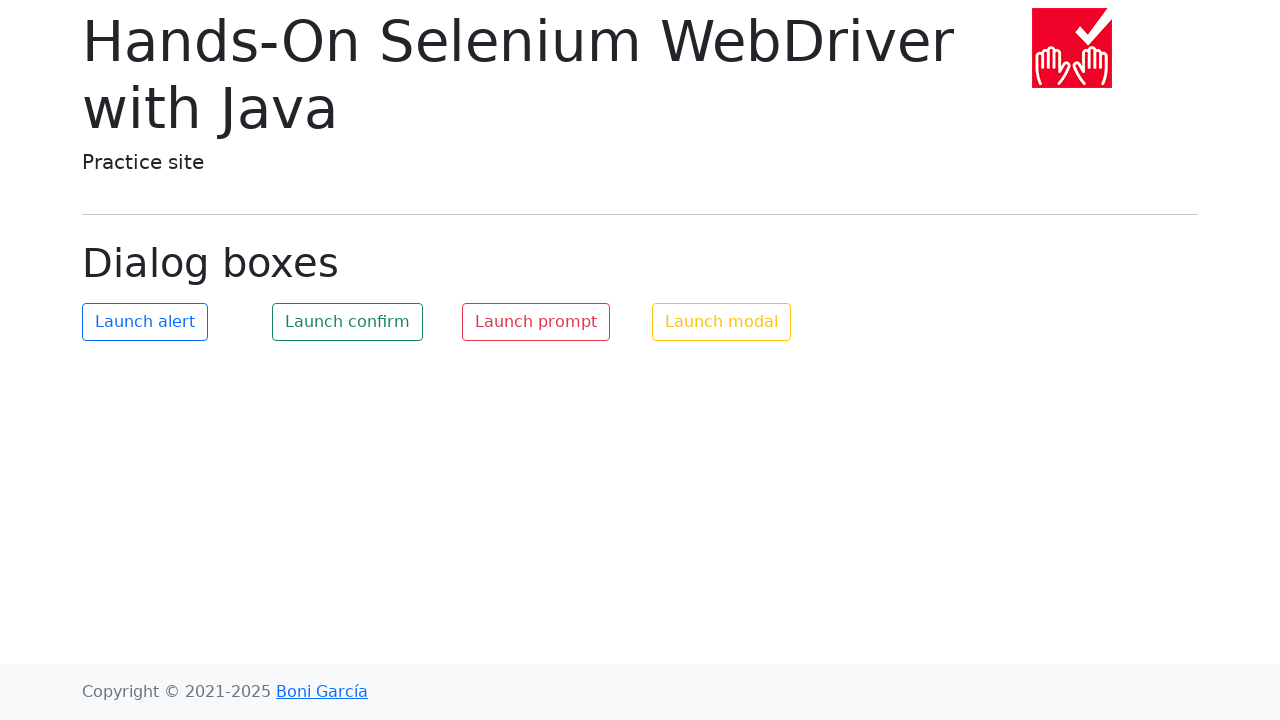

Clicked button to launch alert at (145, 322) on #my-alert
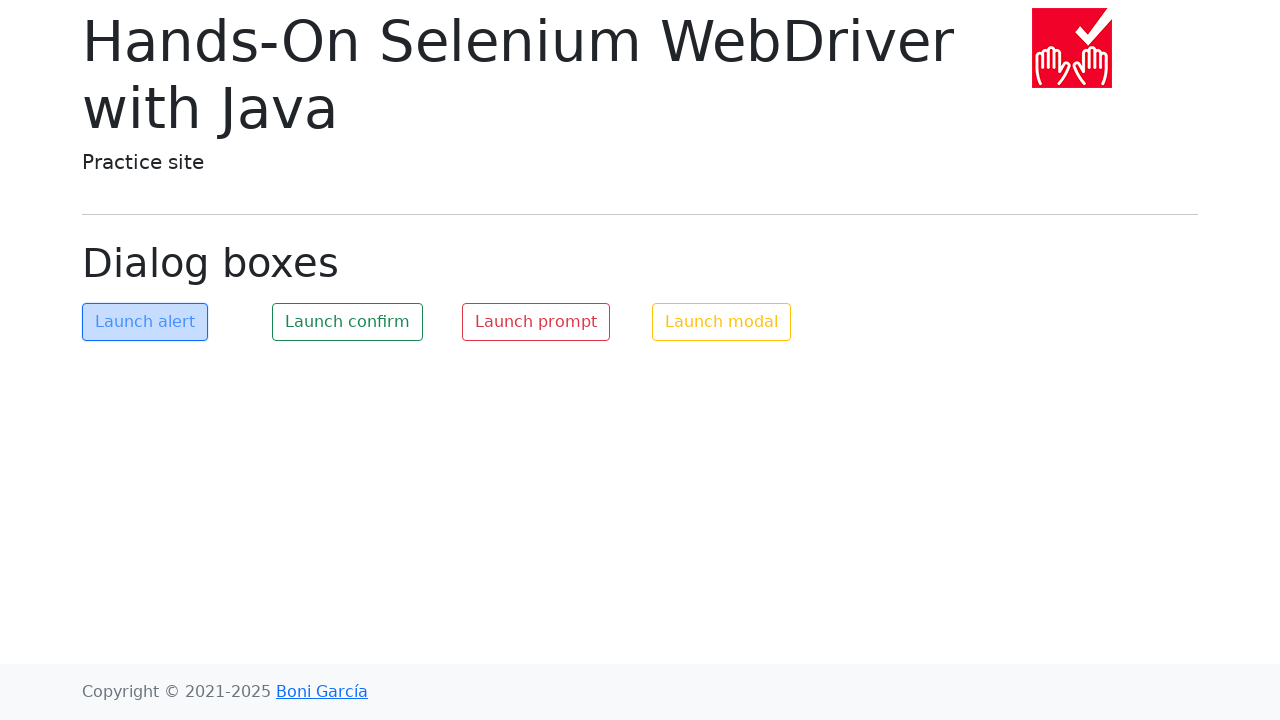

Set up dialog handler to accept alert
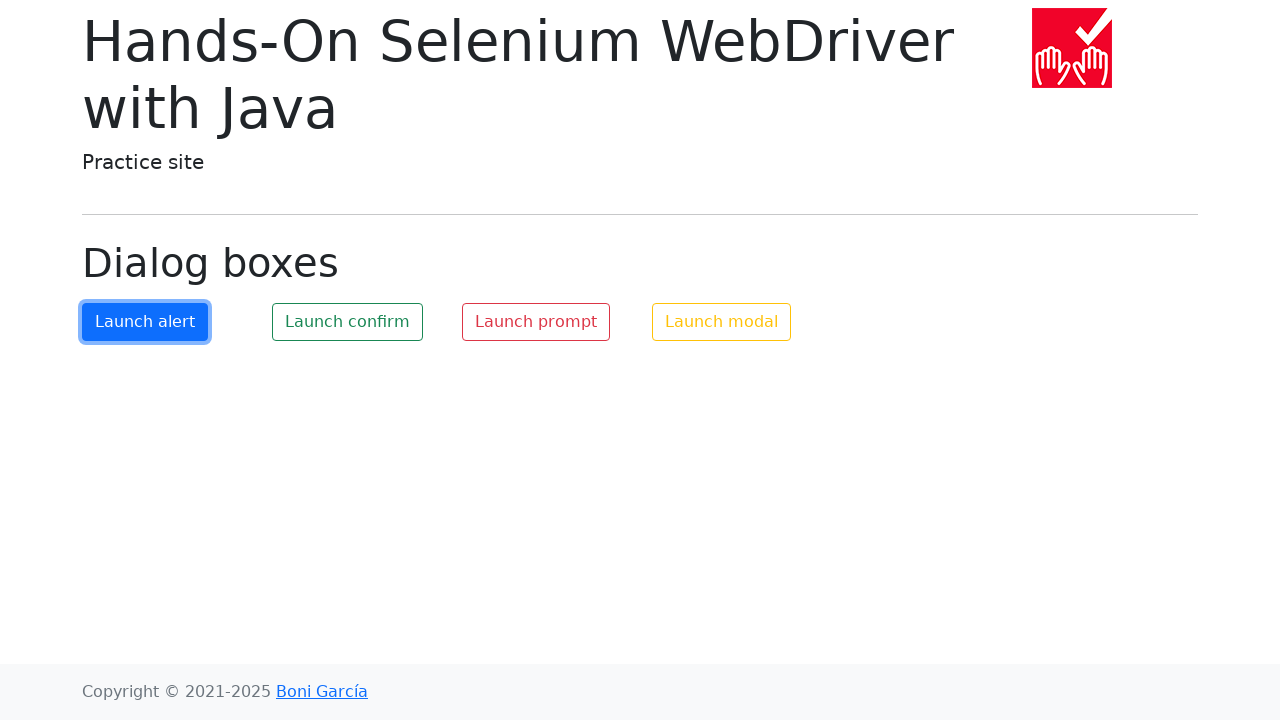

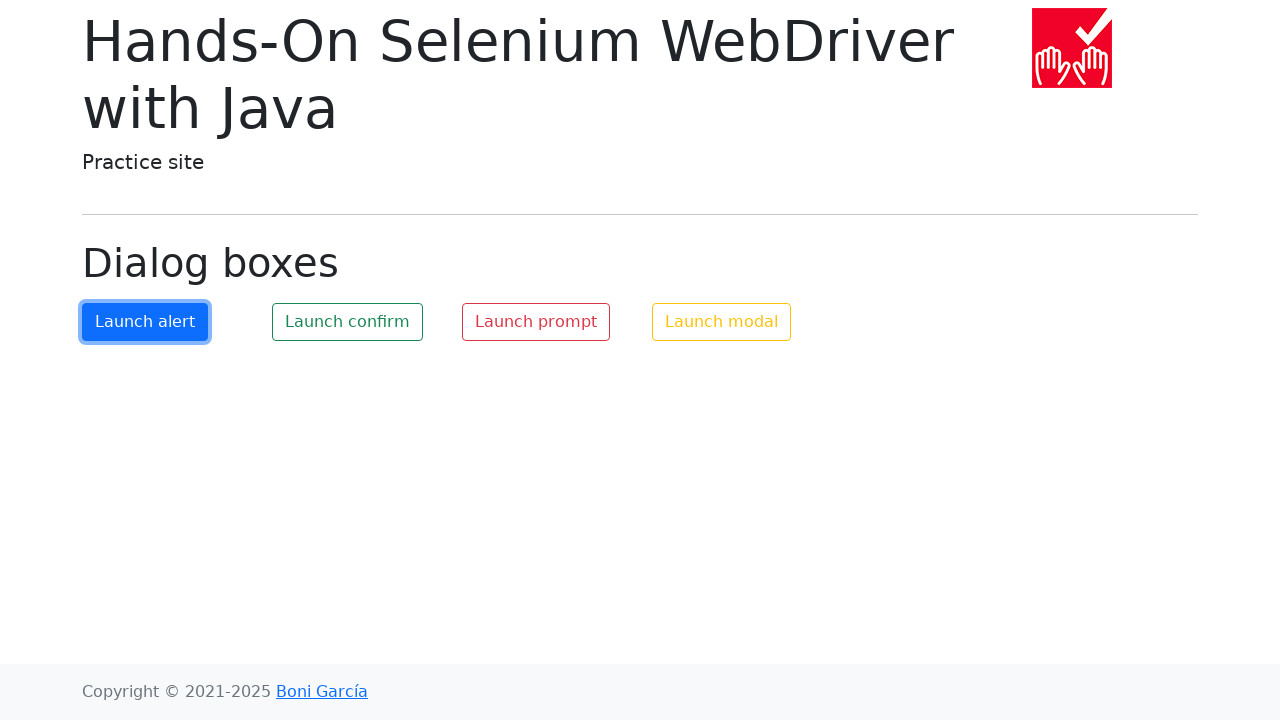